Tests the main menu hover functionality by opening the menu and hovering over country post item to reveal submenu

Starting URL: https://israelpost.co.il/

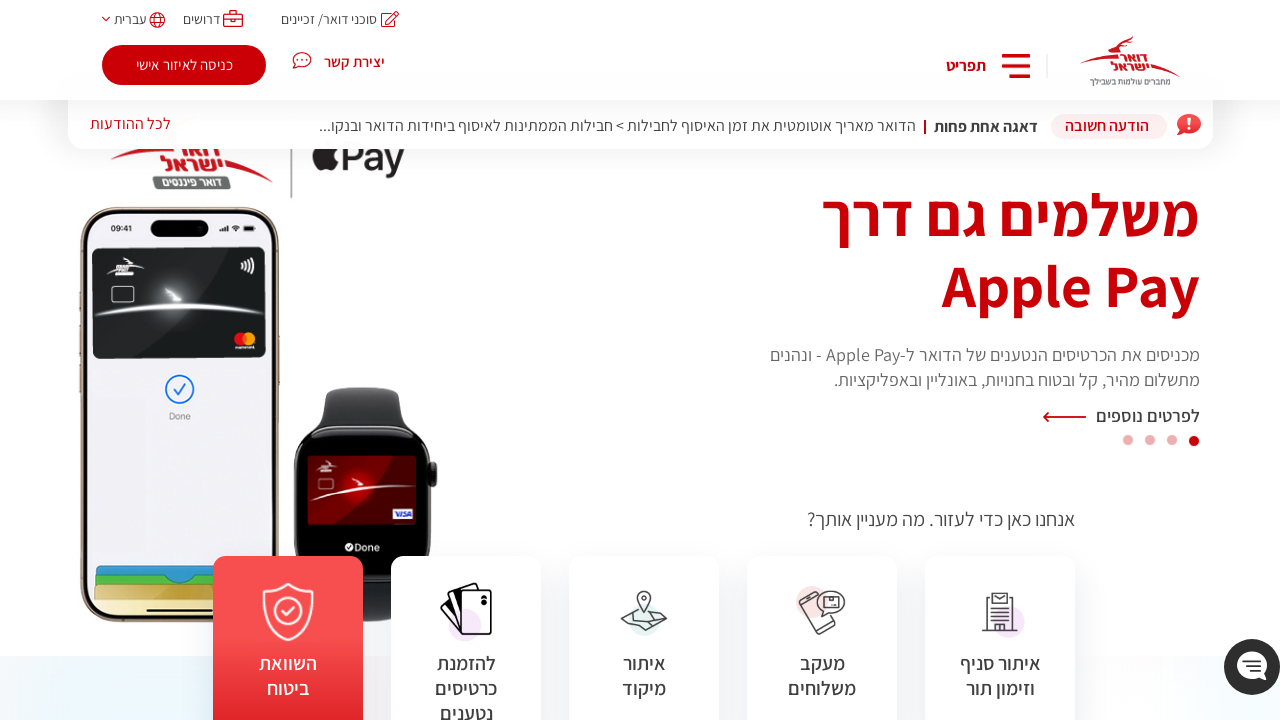

Clicked menu hamburger to open main menu at (1016, 66) on img.menu-hamburger.menu-hamburger-open
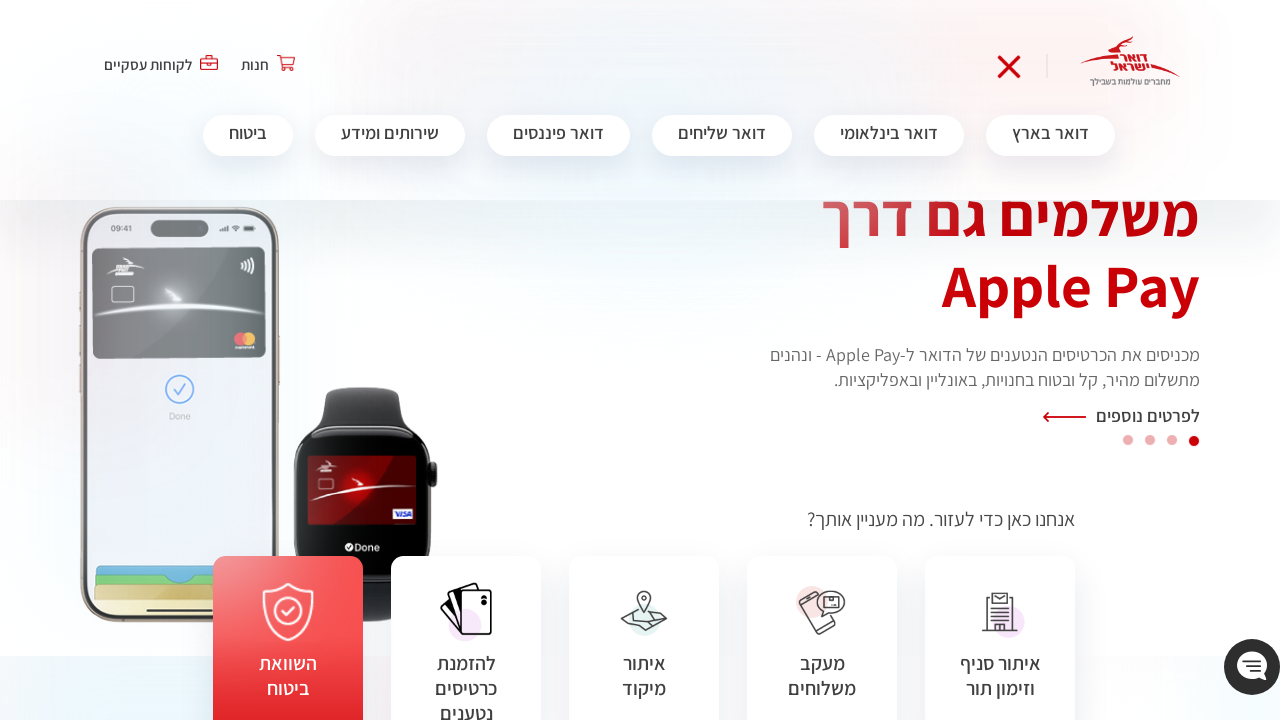

Hovered over country post menu item to reveal submenu at (1050, 136) on a.hidden-mobile.dropdown-toggle
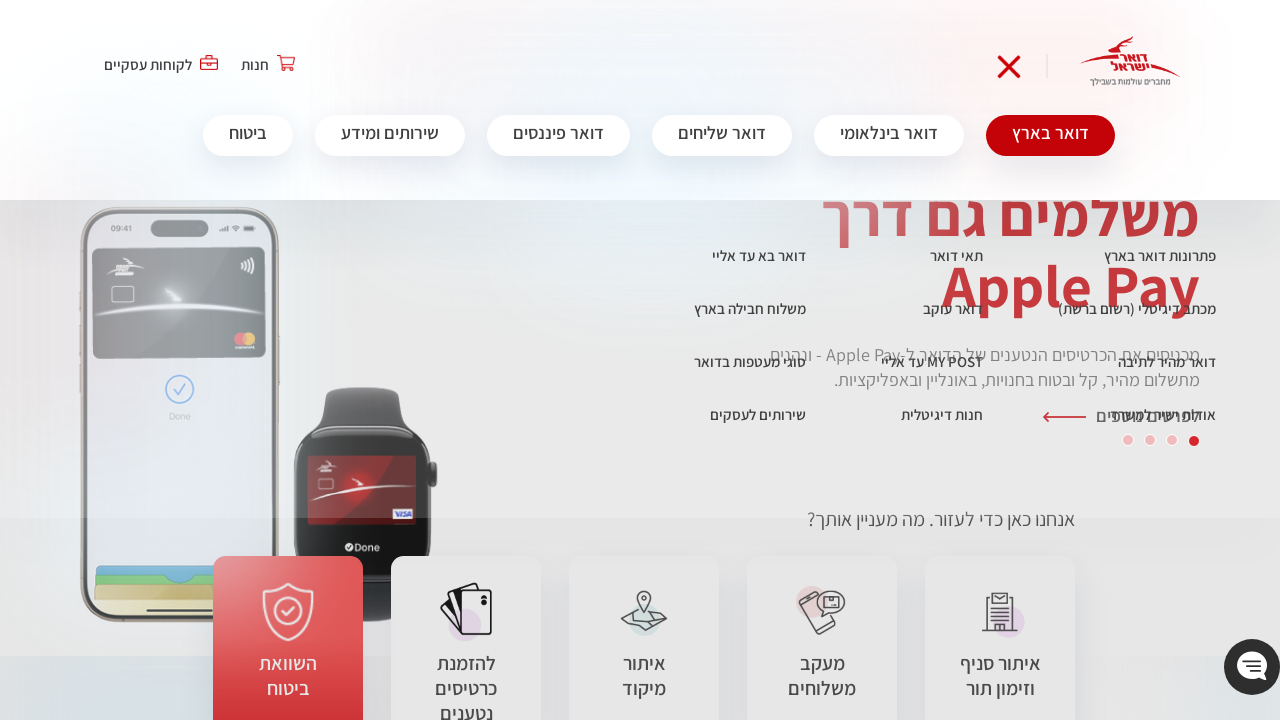

Submenu appeared and became visible
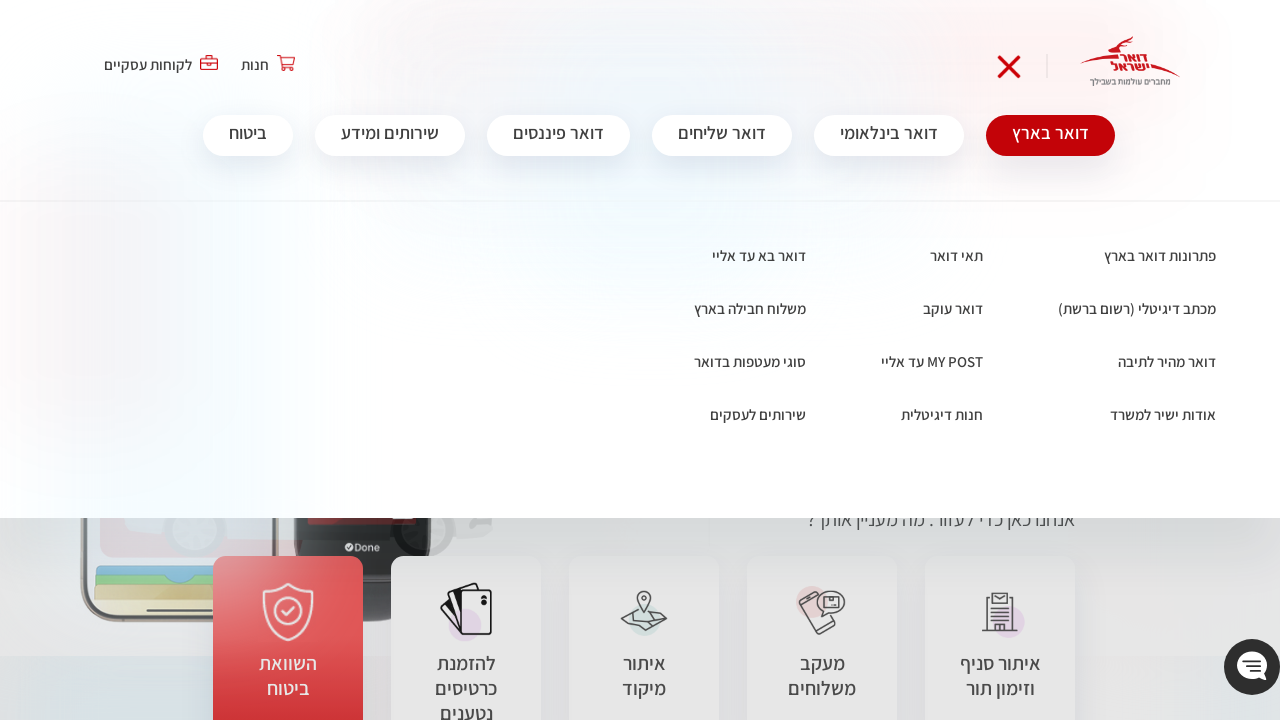

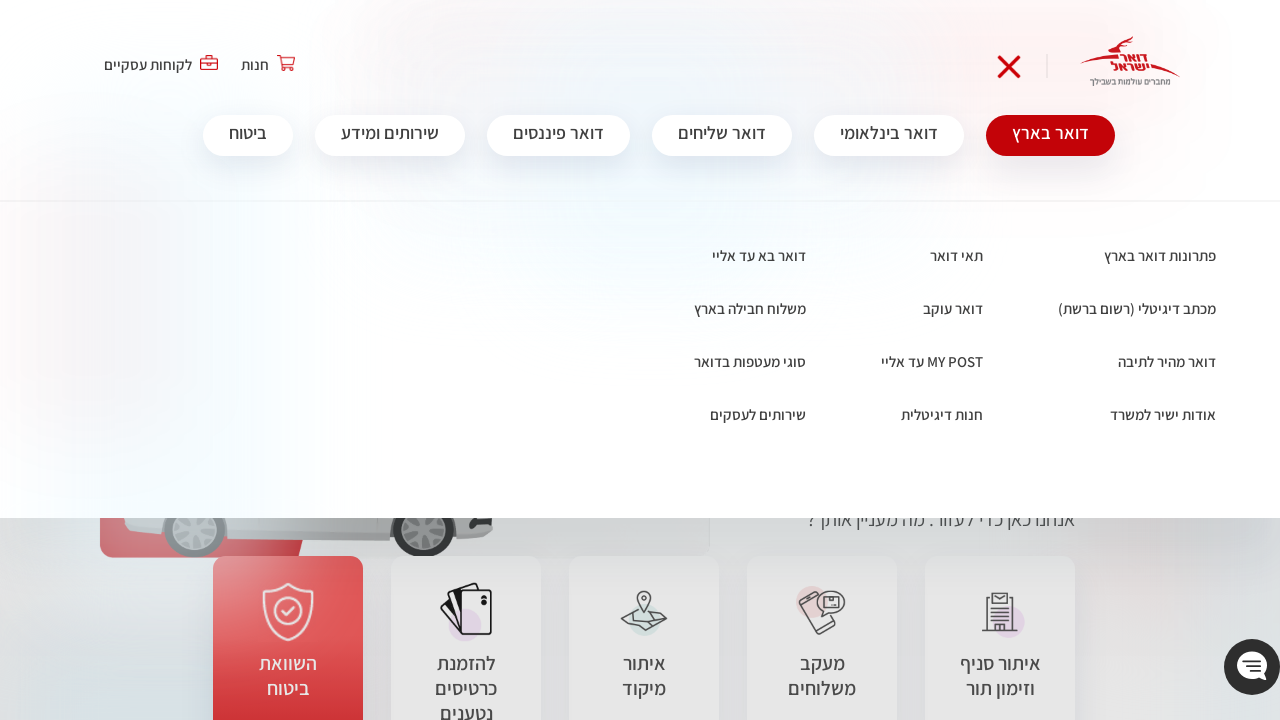